Tests JavaScript confirmation alert handling by triggering a confirm dialog and dismissing it, then verifying the result text

Starting URL: https://the-internet.herokuapp.com/javascript_alerts

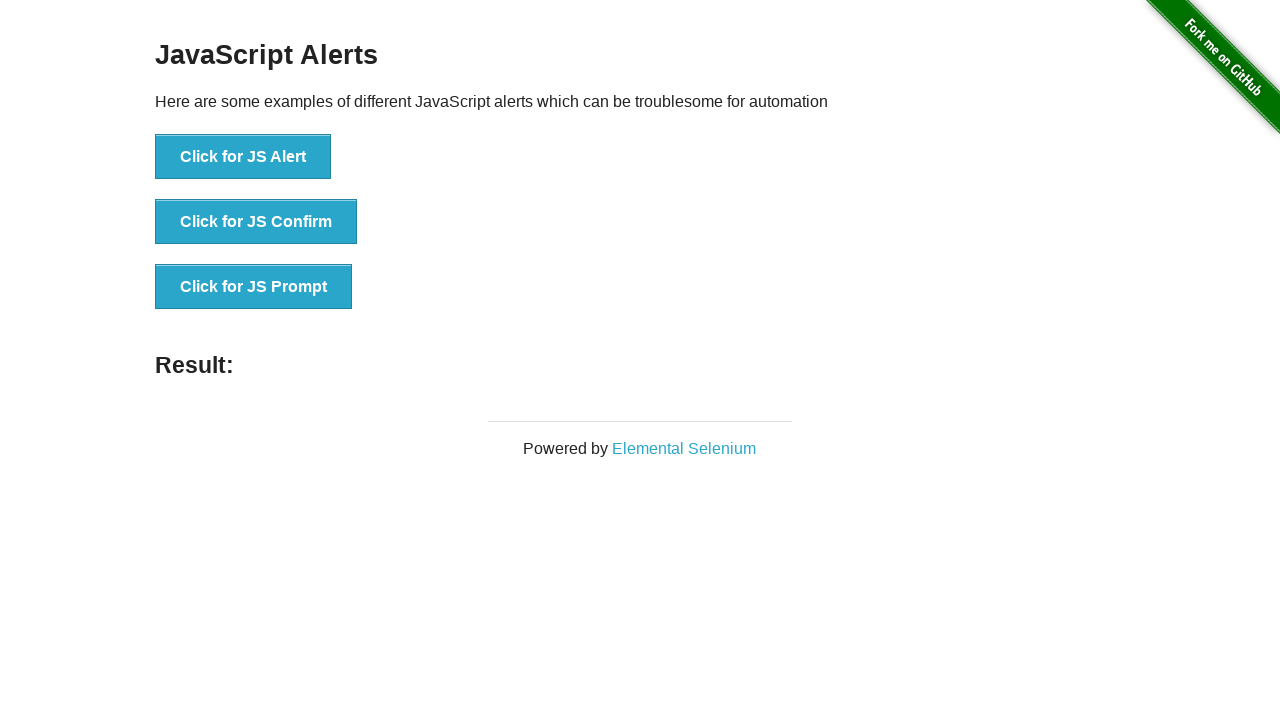

Clicked button to trigger JavaScript confirm alert at (256, 222) on xpath=//button[text()='Click for JS Confirm']
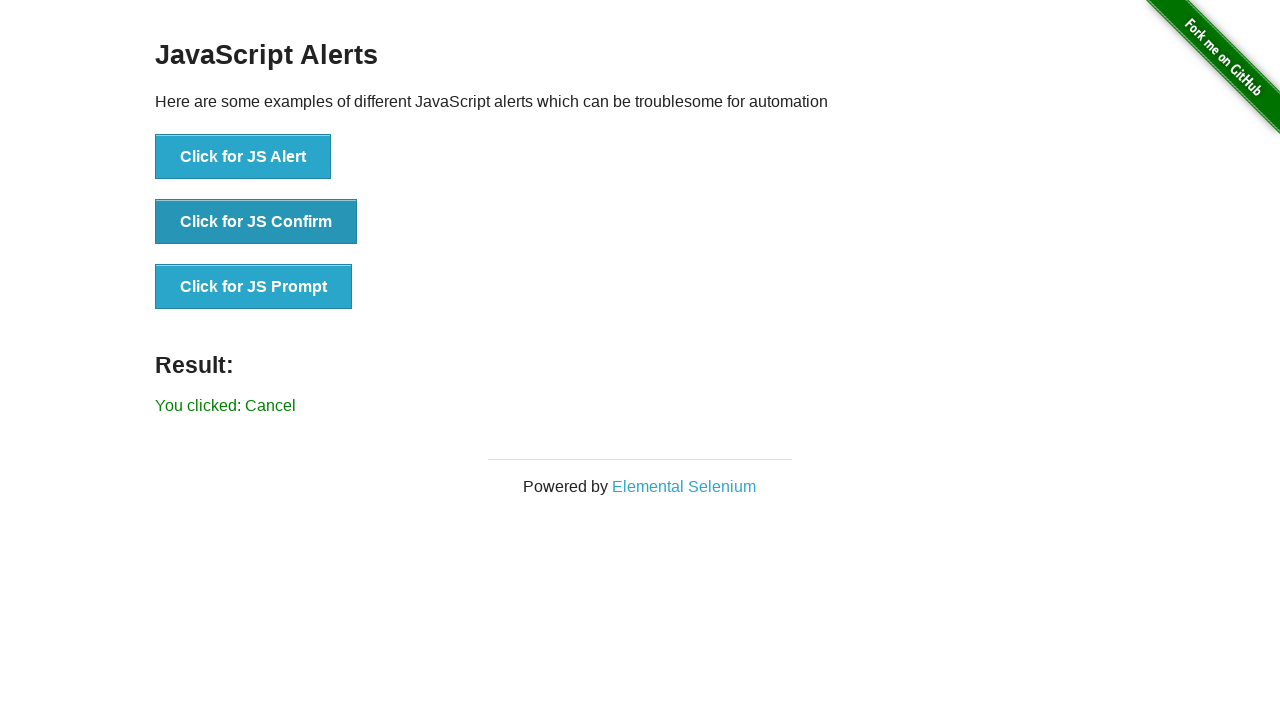

Set up dialog handler to dismiss the confirmation alert
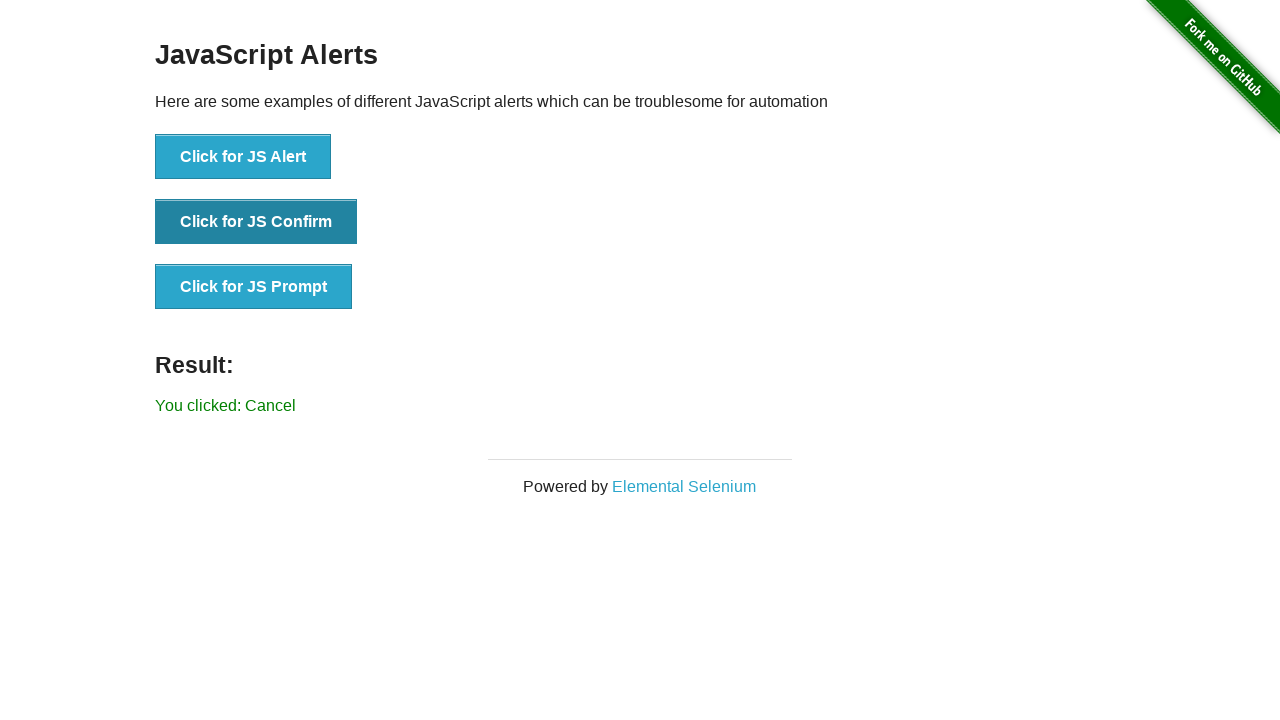

Result text element loaded after dismissing alert
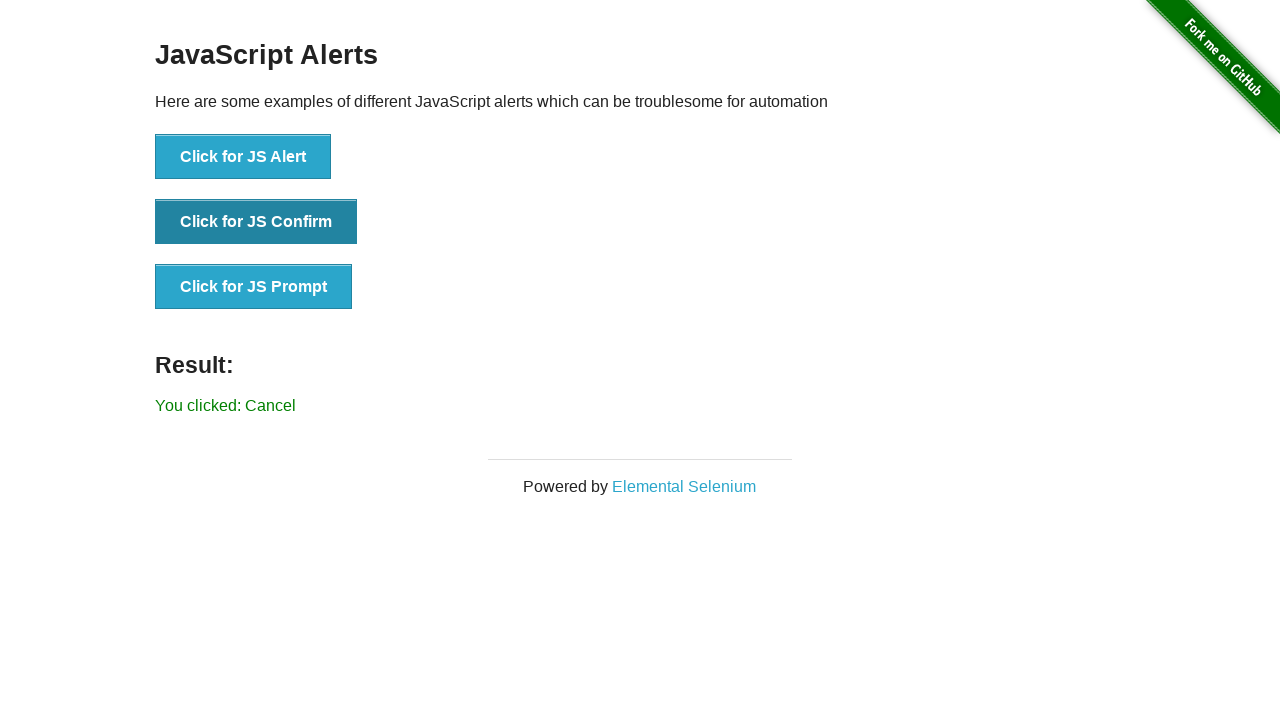

Retrieved result text: 'You clicked: Cancel'
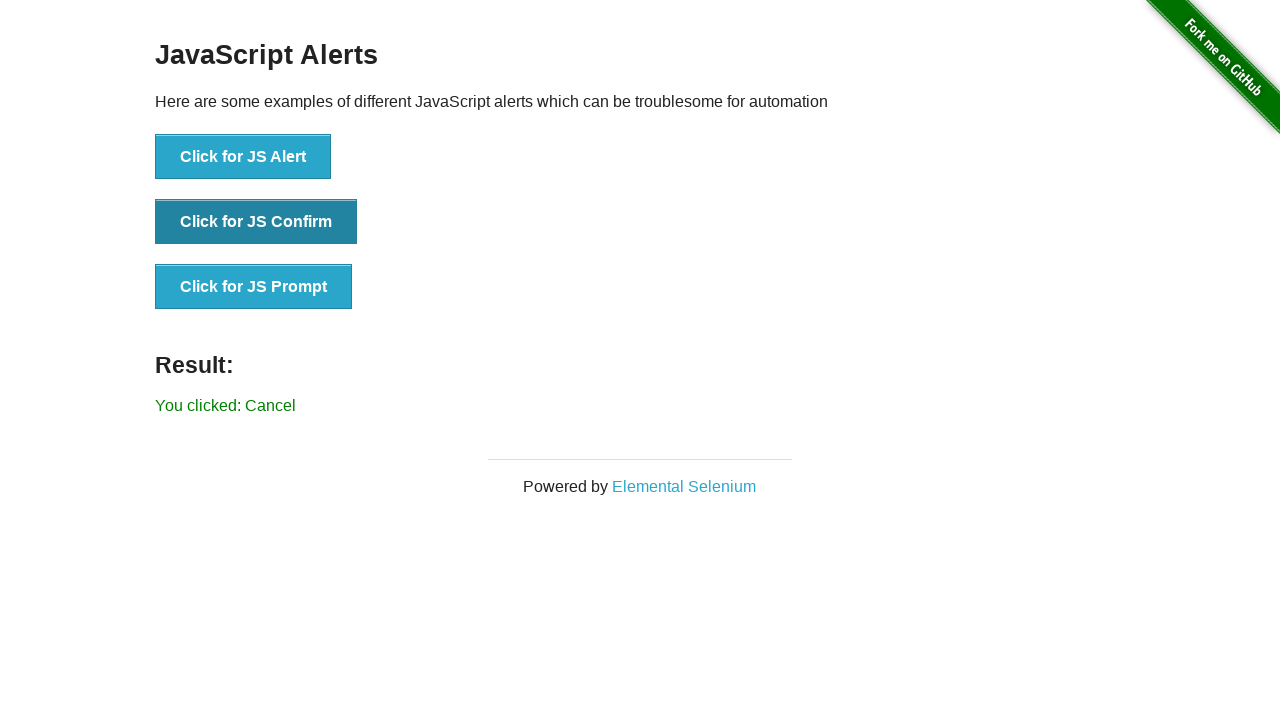

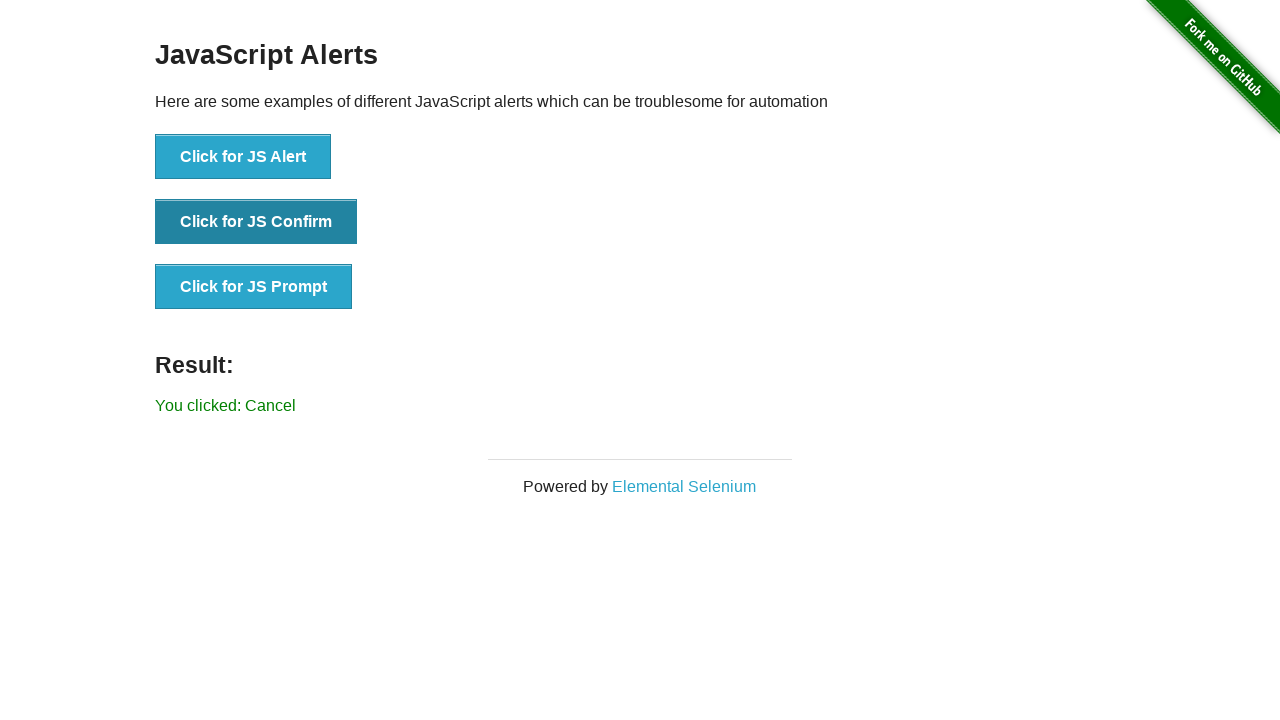